Tests the show/hide functionality by clicking hide button to make text invisible, then show button to make it visible again.

Starting URL: https://rahulshettyacademy.com/AutomationPractice/

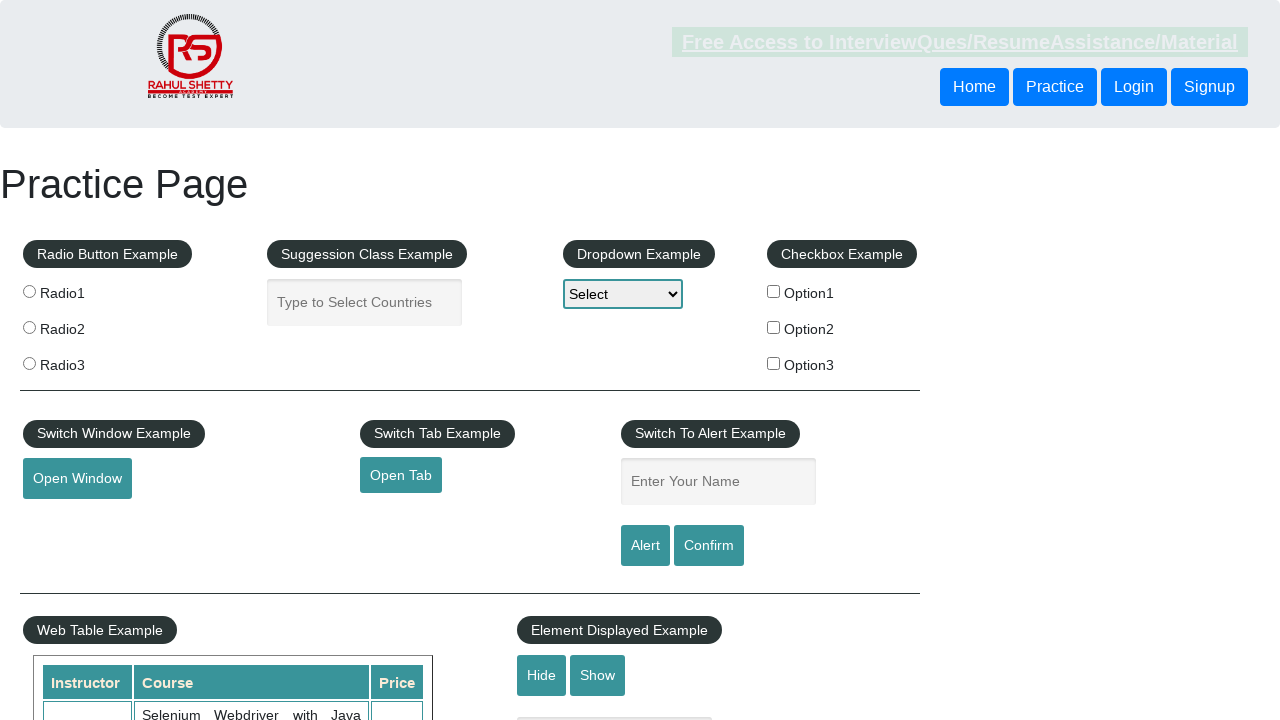

Navigated to AutomationPractice test page
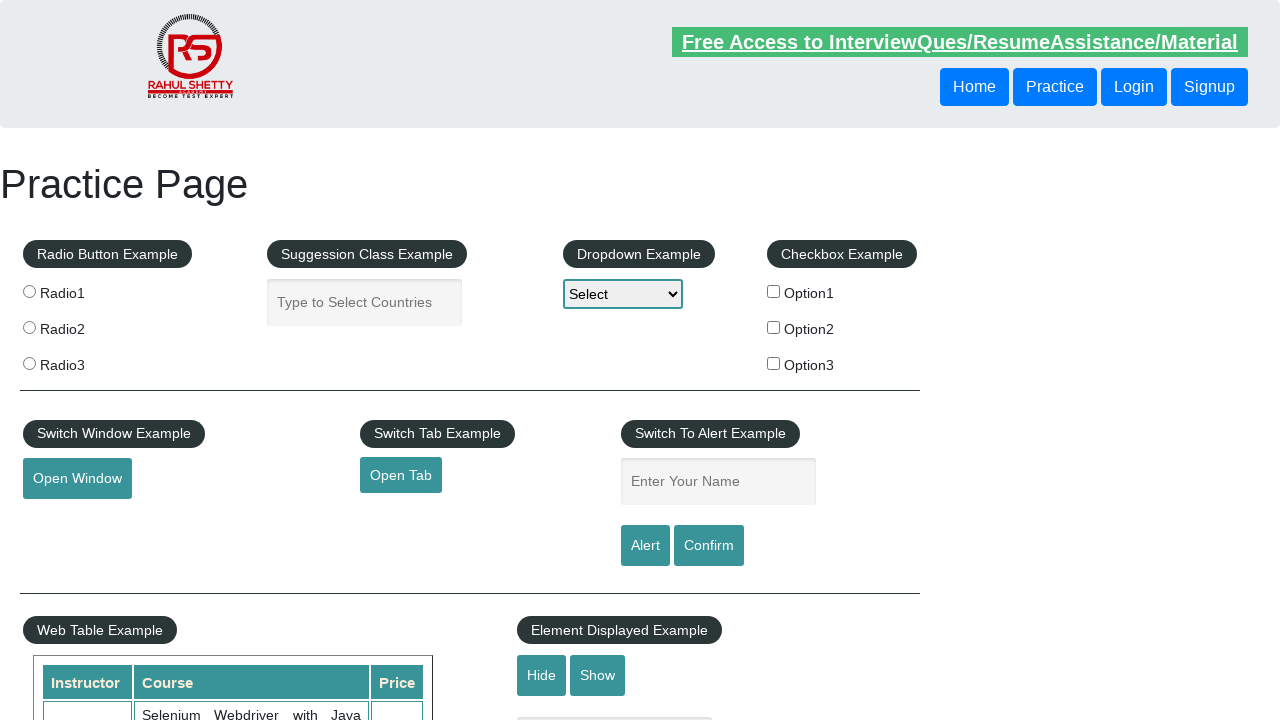

Clicked hide button to make text invisible at (542, 675) on #hide-textbox
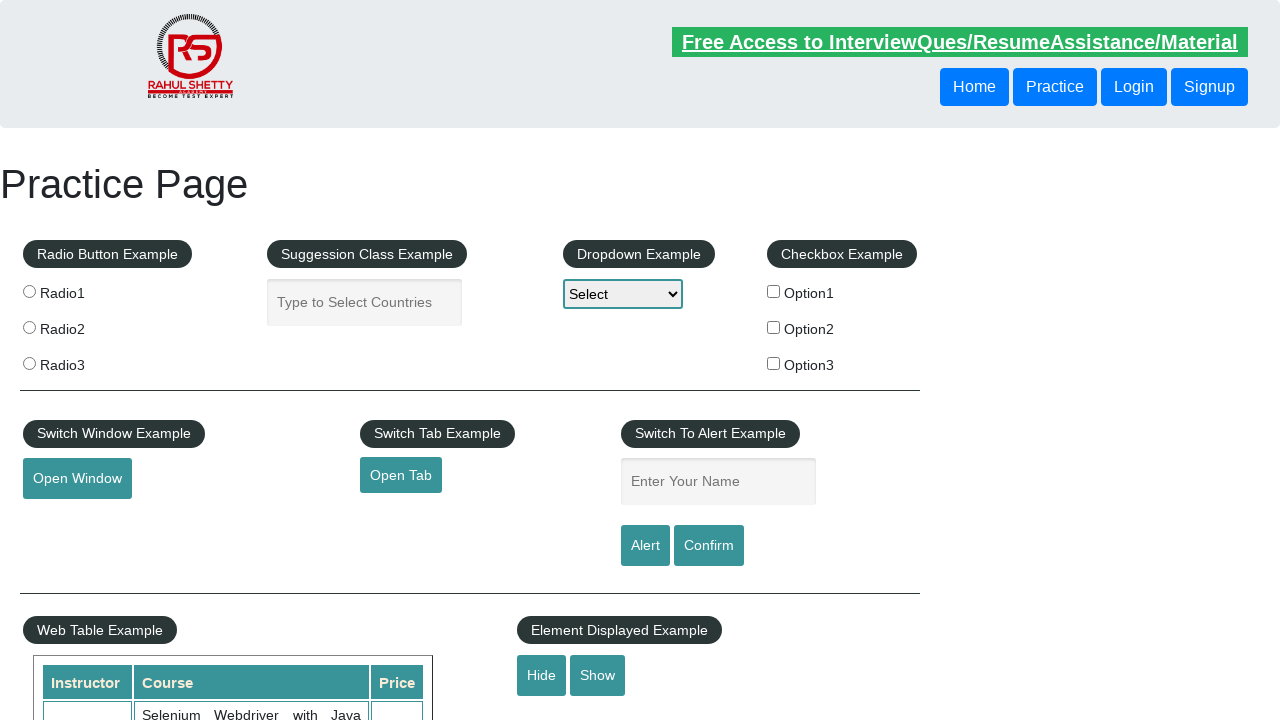

Verified that displayed text is now hidden
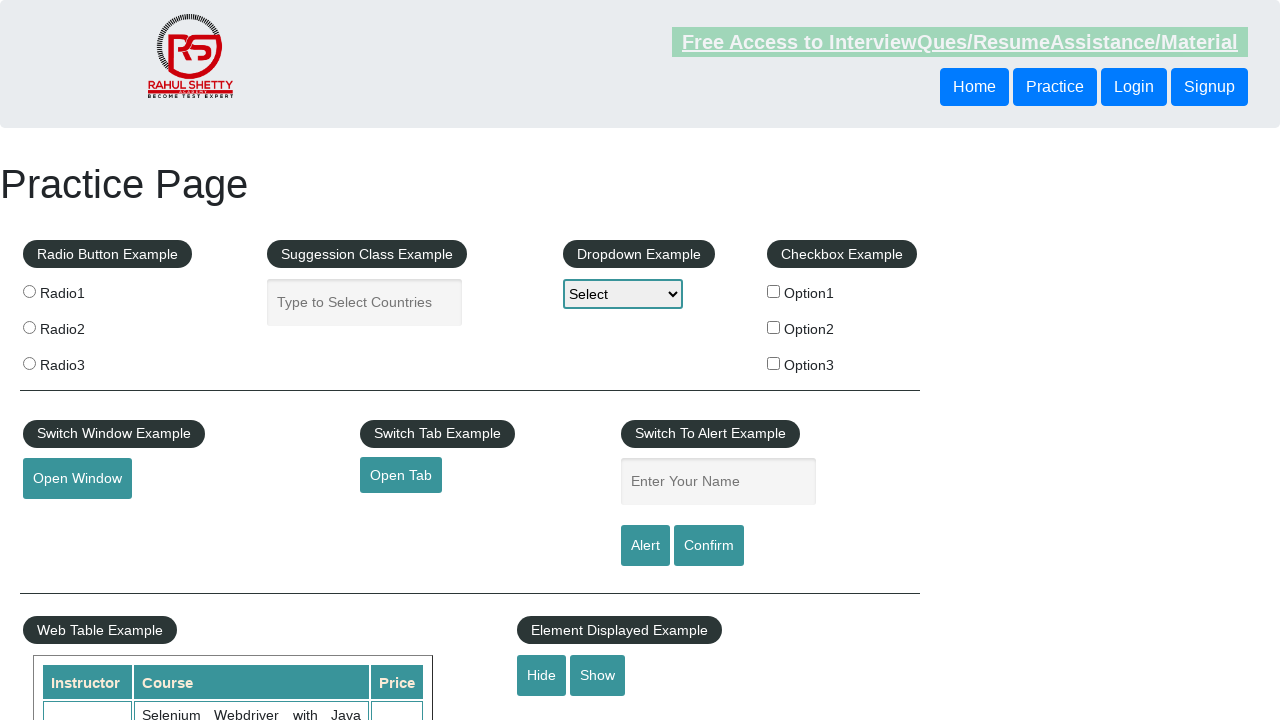

Clicked show button to make text visible at (598, 675) on #show-textbox
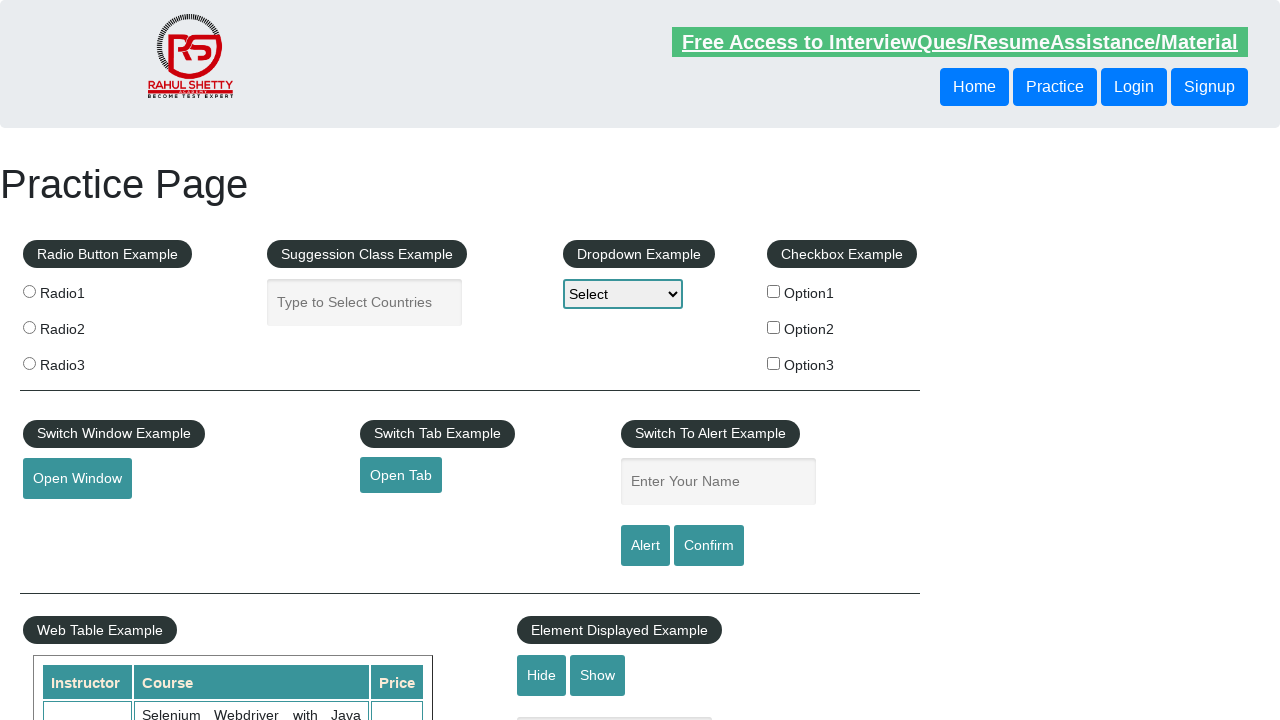

Verified that displayed text is now visible
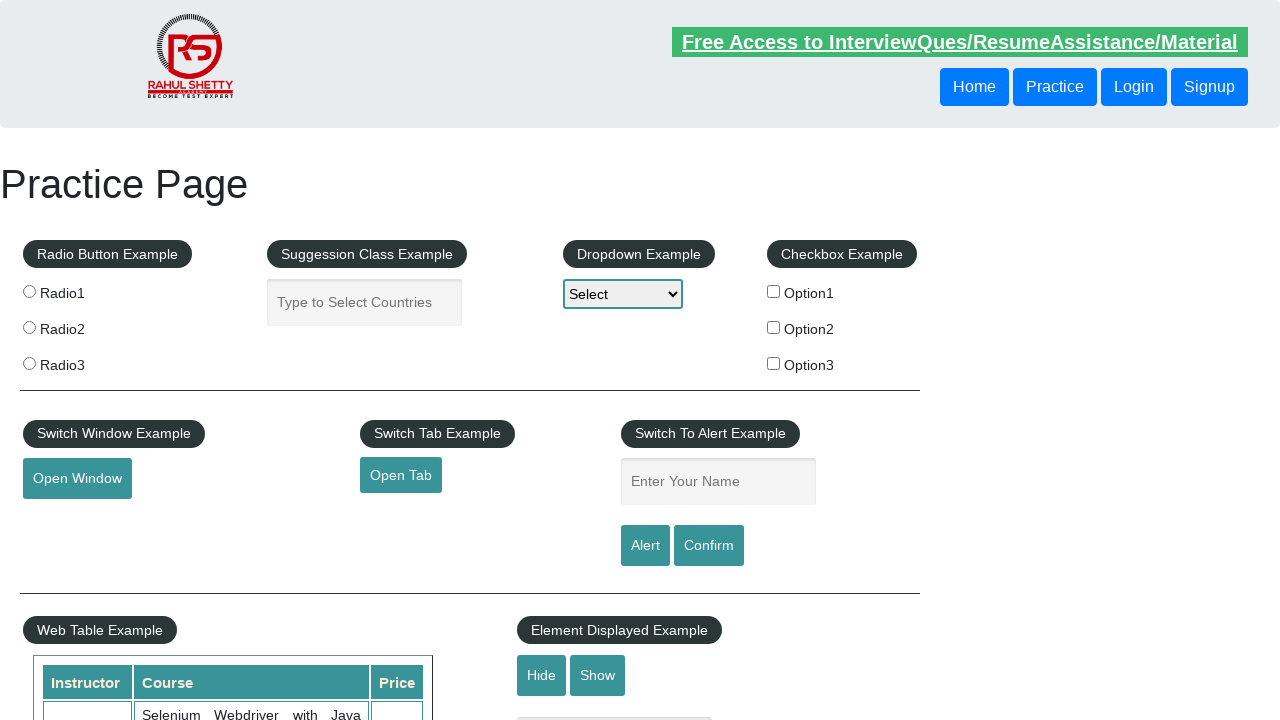

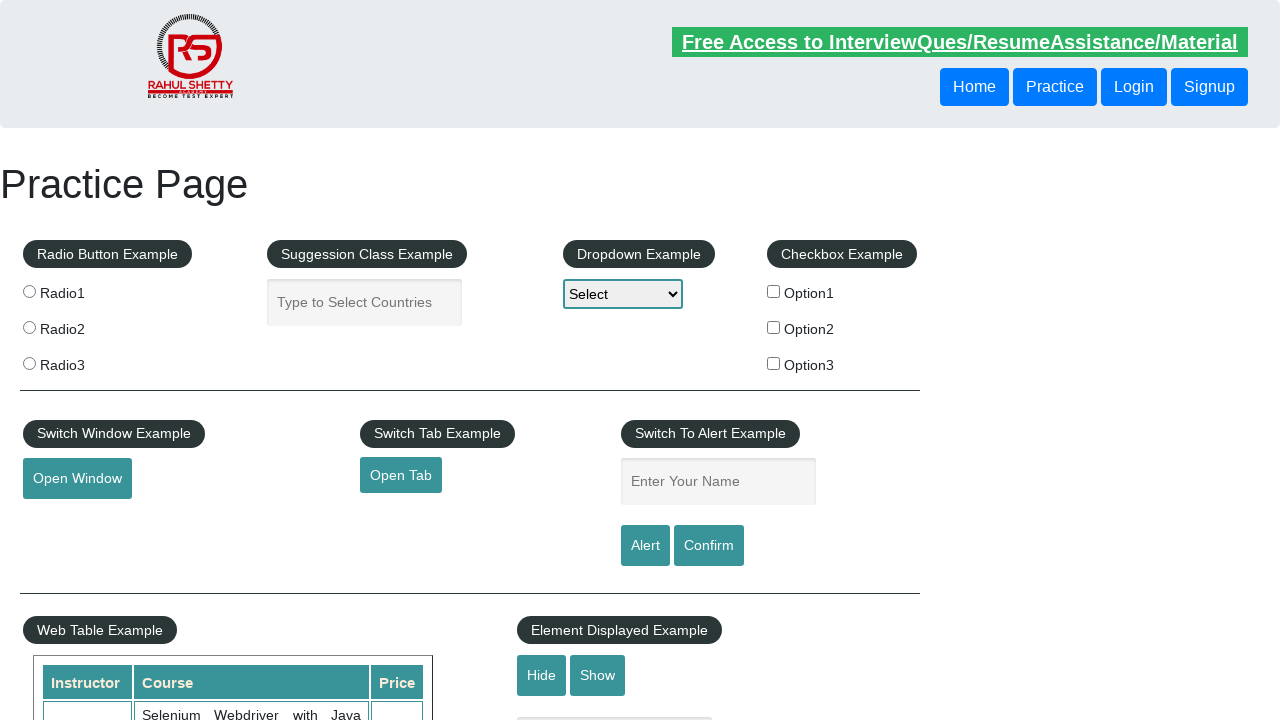